Tests basic form interaction on the Selenium web form demo page by clearing a text input field and entering a name, then opens a new browser tab.

Starting URL: https://selenium.dev/selenium/web/web-form.html

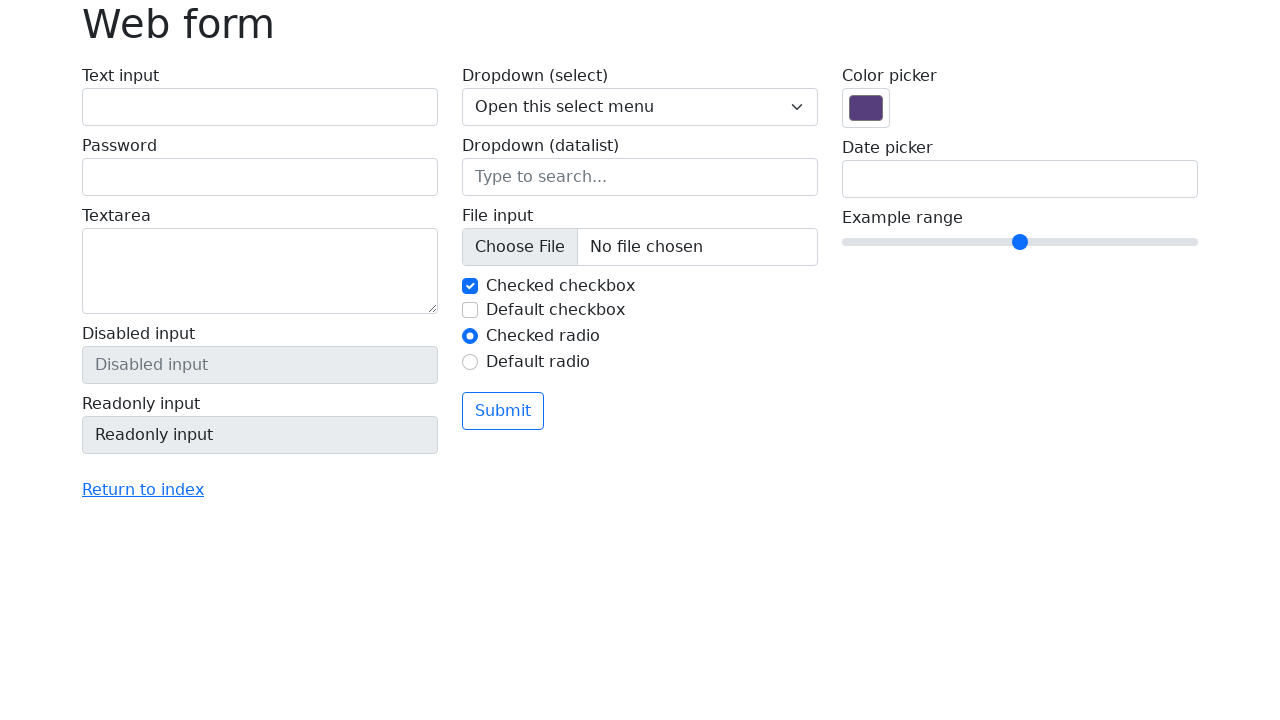

Cleared the text input field on #my-text-id
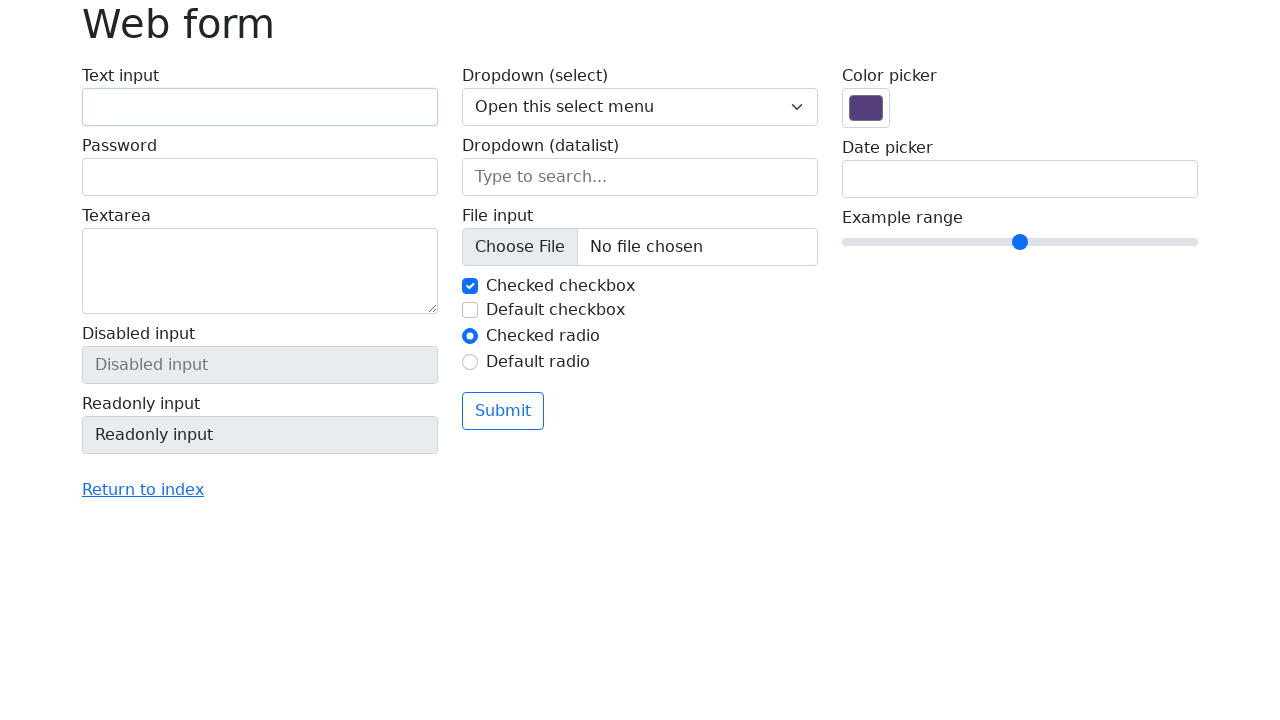

Entered 'Karolin' into the text input field on #my-text-id
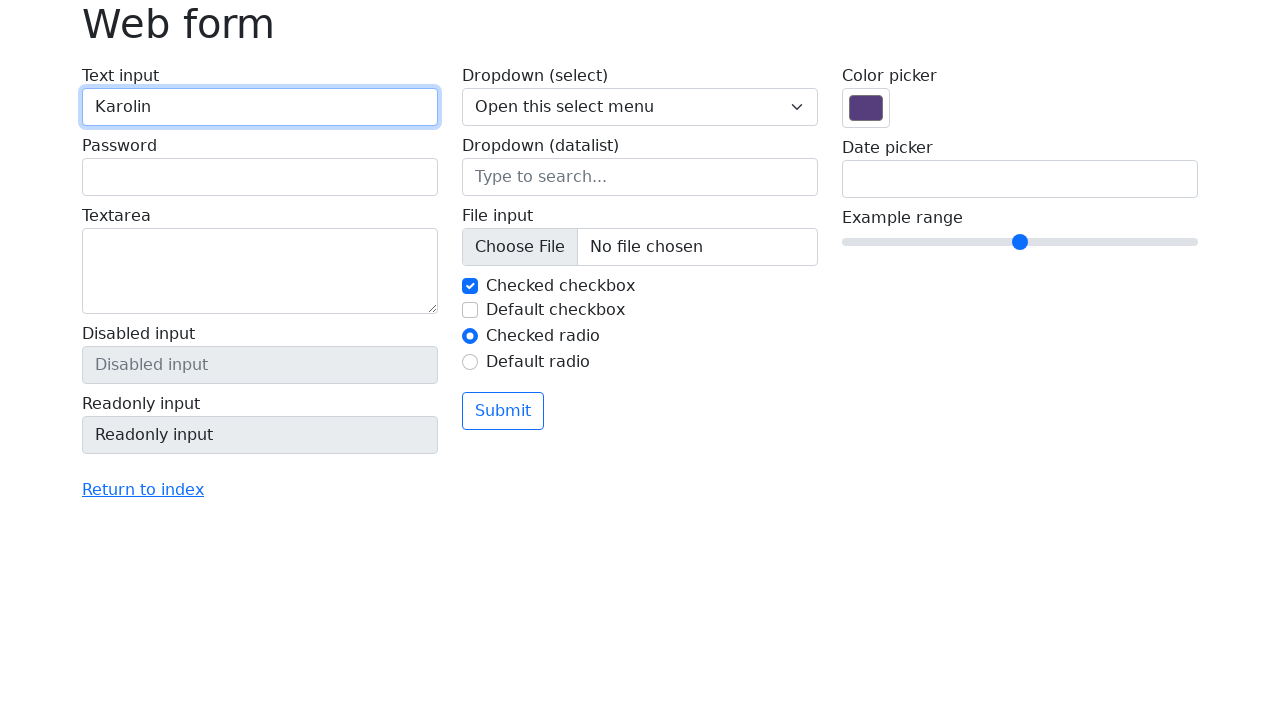

Verified entered text: Karolin
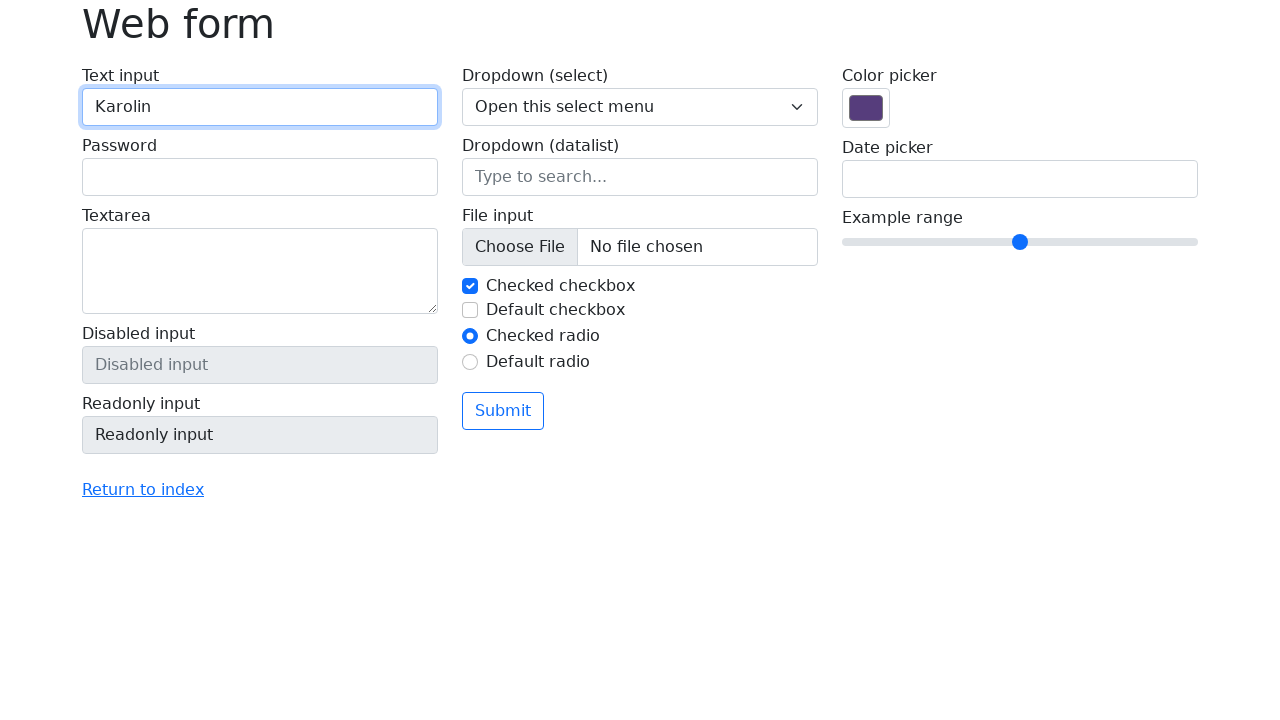

Opened a new browser tab
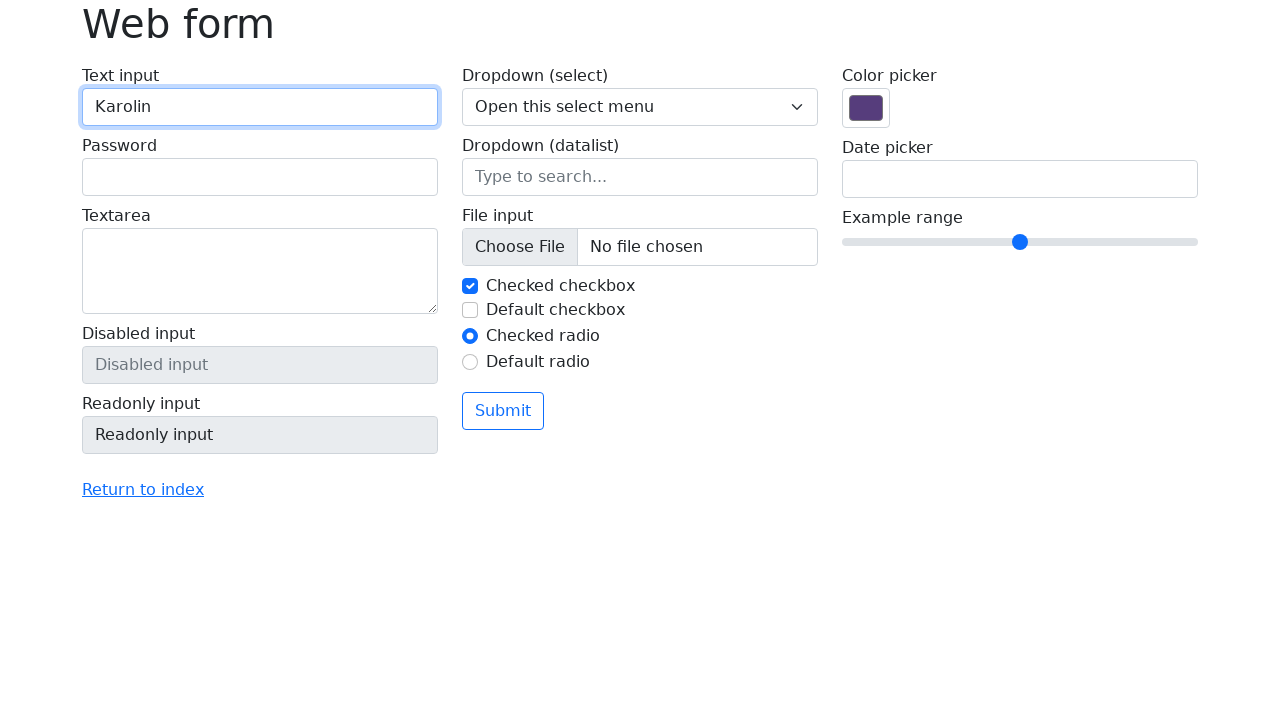

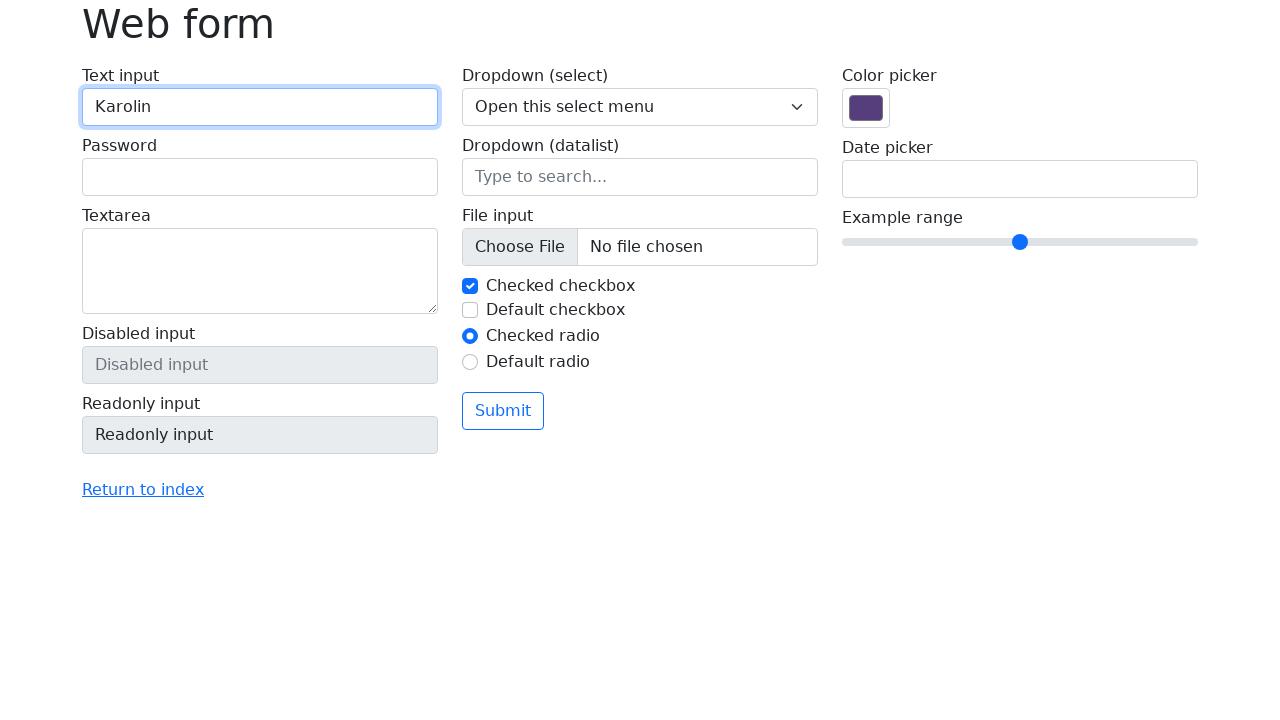